Tests editing only the name field of an existing power while keeping other fields unchanged

Starting URL: https://site-tc1.vercel.app/

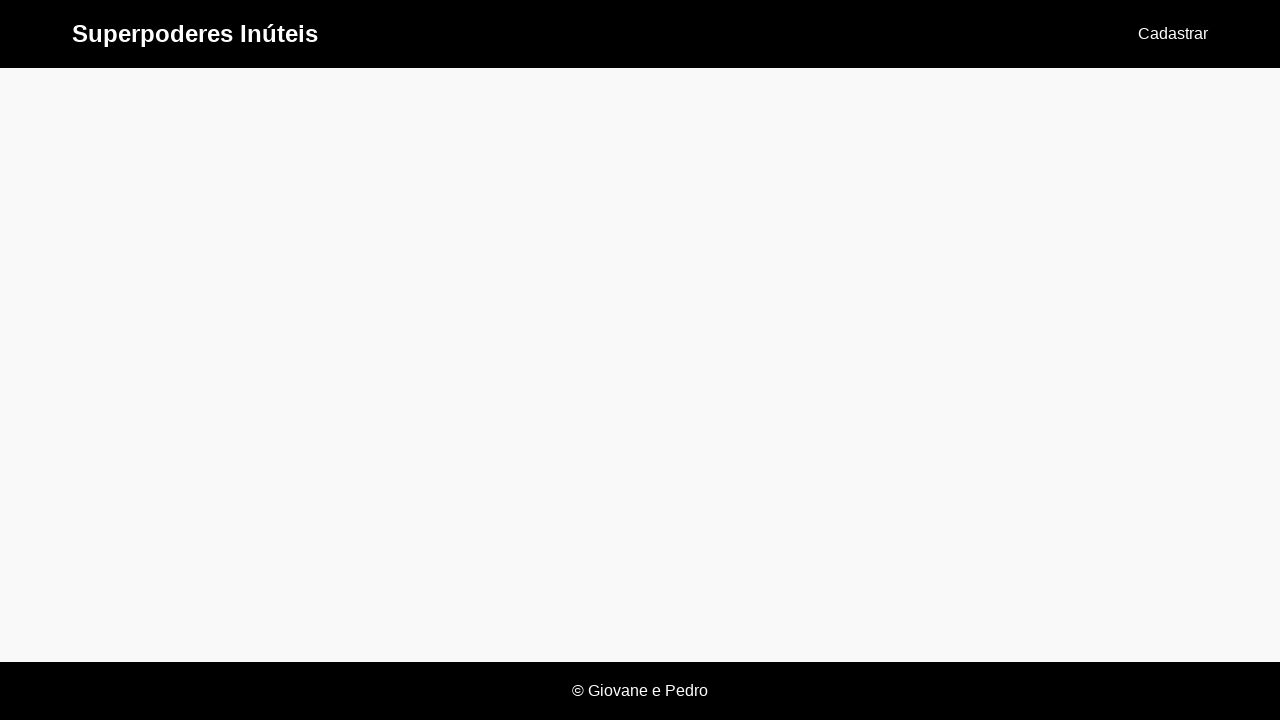

Clicked 'Cadastrar' button to create a new power at (1173, 34) on text=Cadastrar
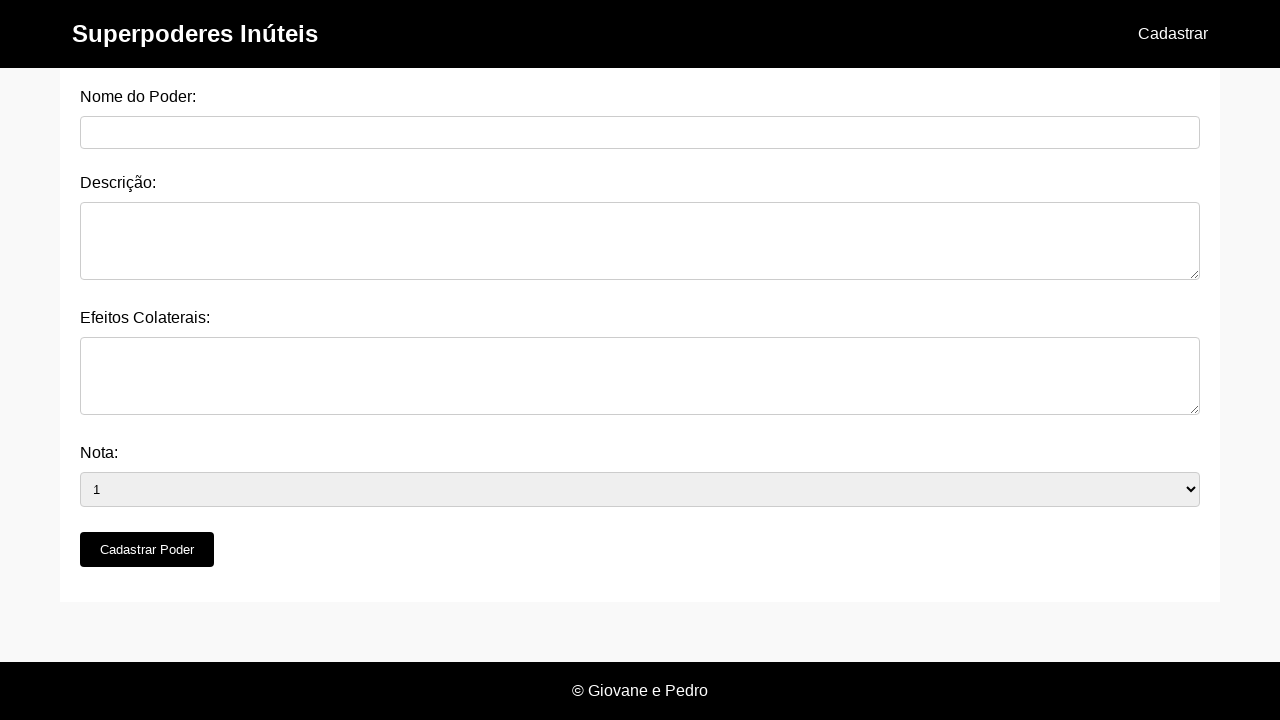

Power creation form loaded with nome_do_poder field visible
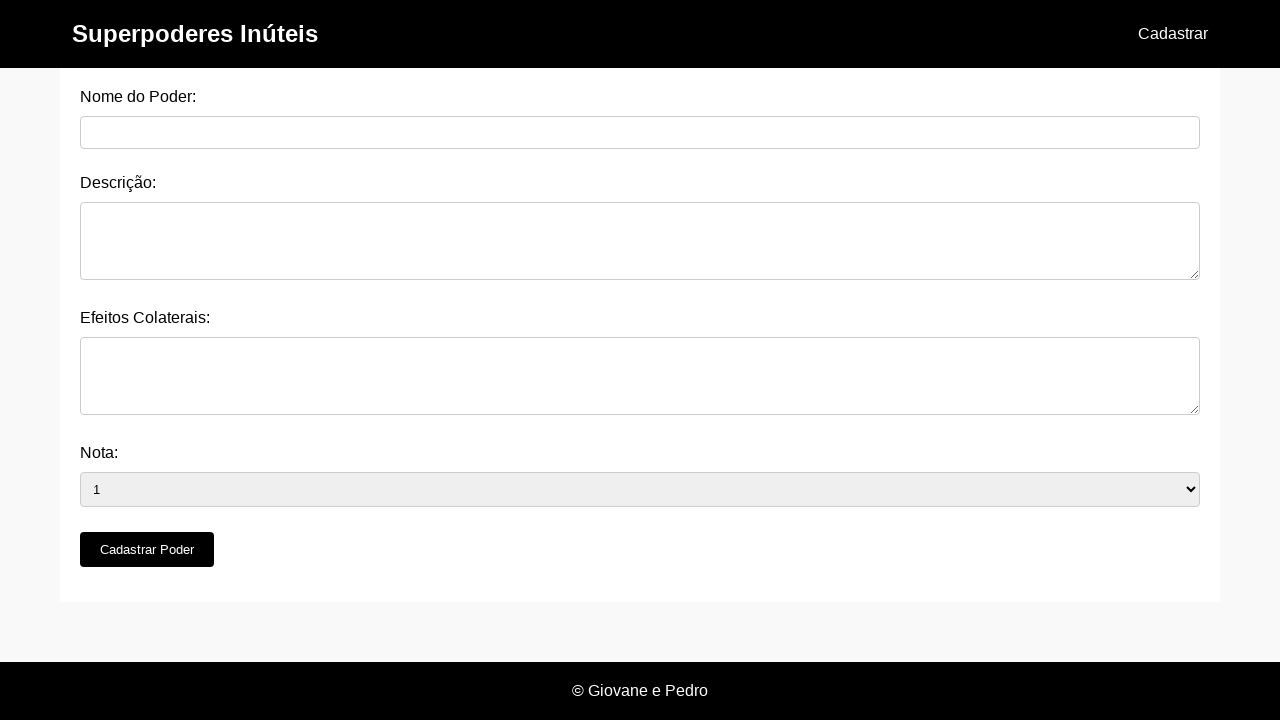

Filled power name field with 'Invisibility' on #nome_do_poder
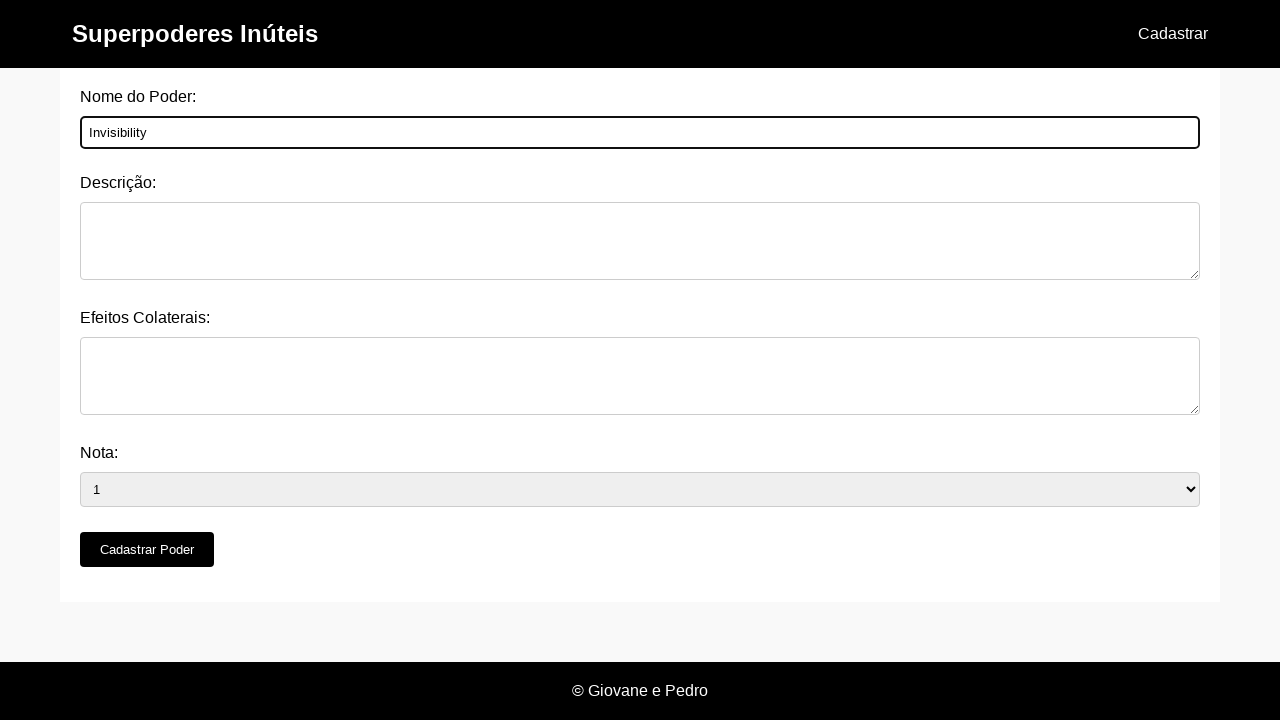

Filled description field with 'Ability to become unseen' on #descricao
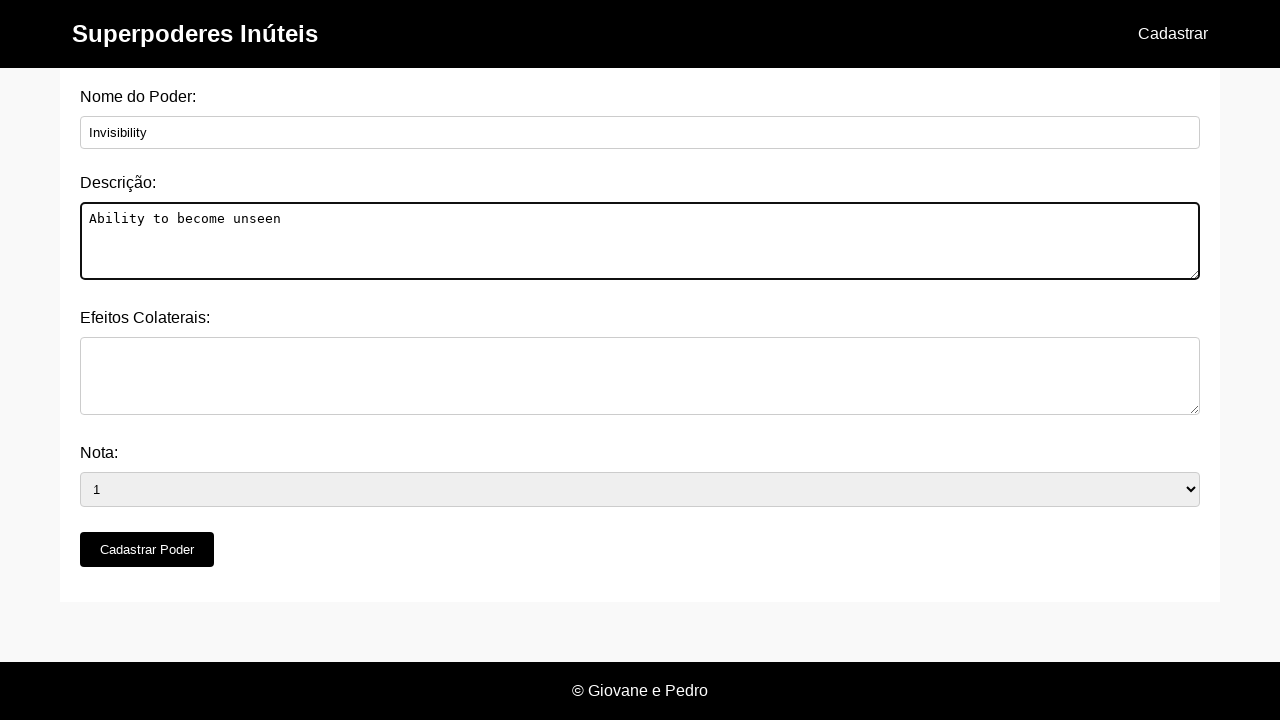

Filled side effects field with 'Temporary blindness' on #efeitos_colaterais
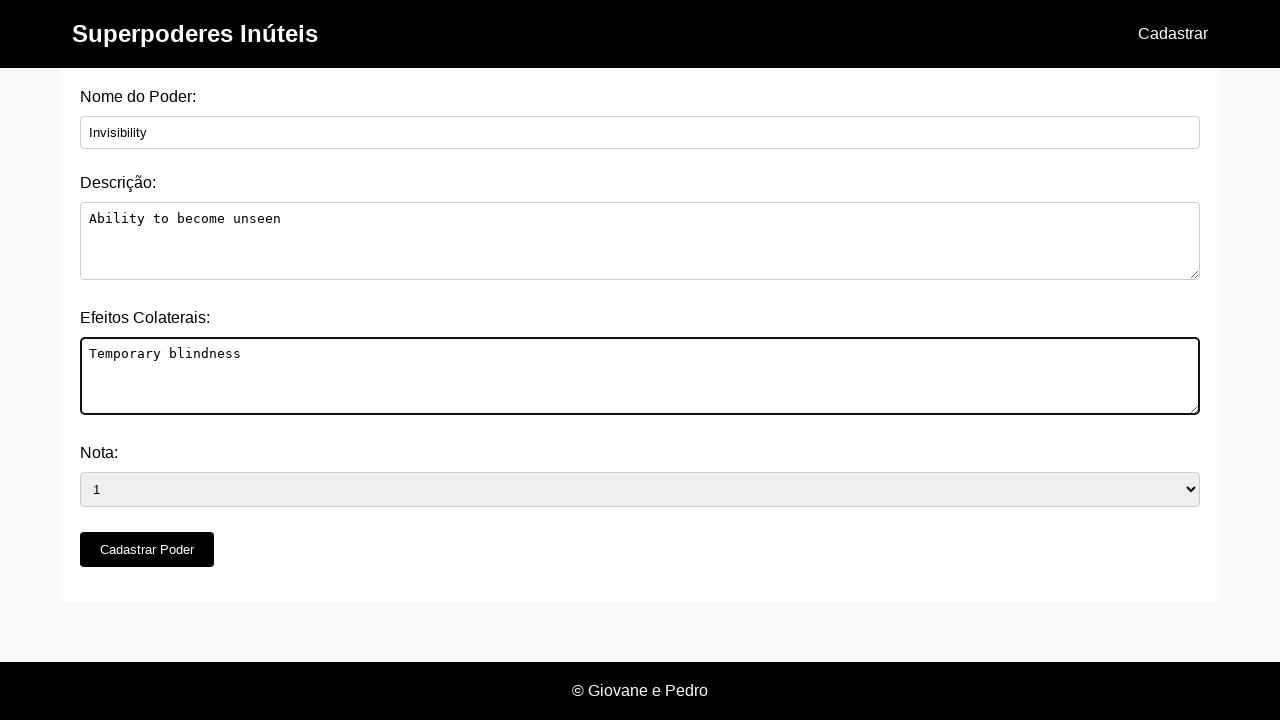

Selected rating '4' from nota dropdown on #nota
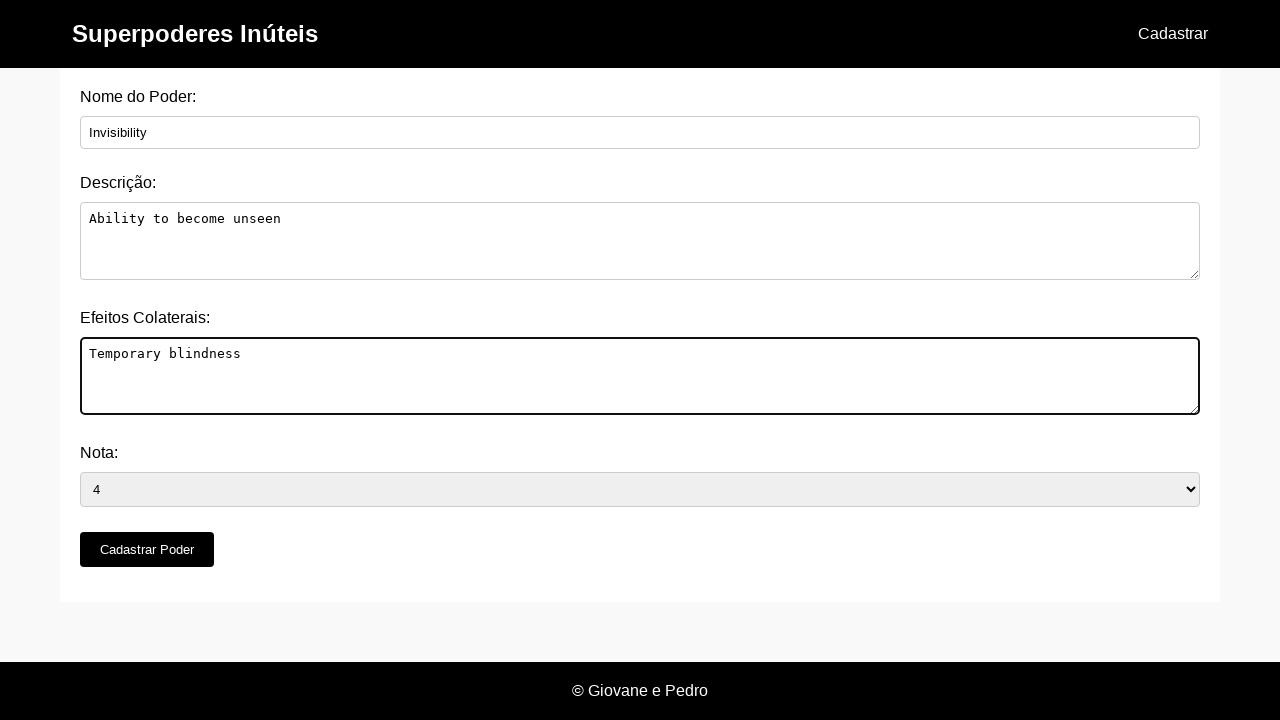

Clicked submit button to create power at (147, 550) on button[type='submit']
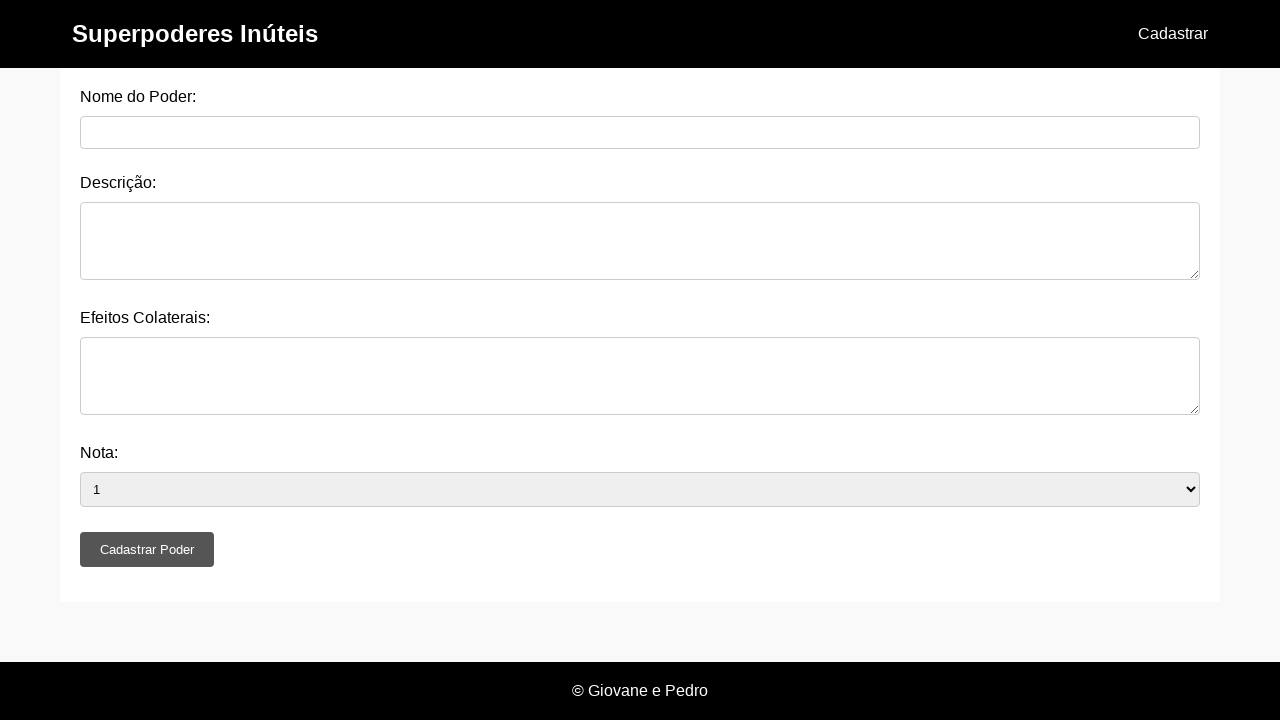

Set up dialog handler to accept alerts
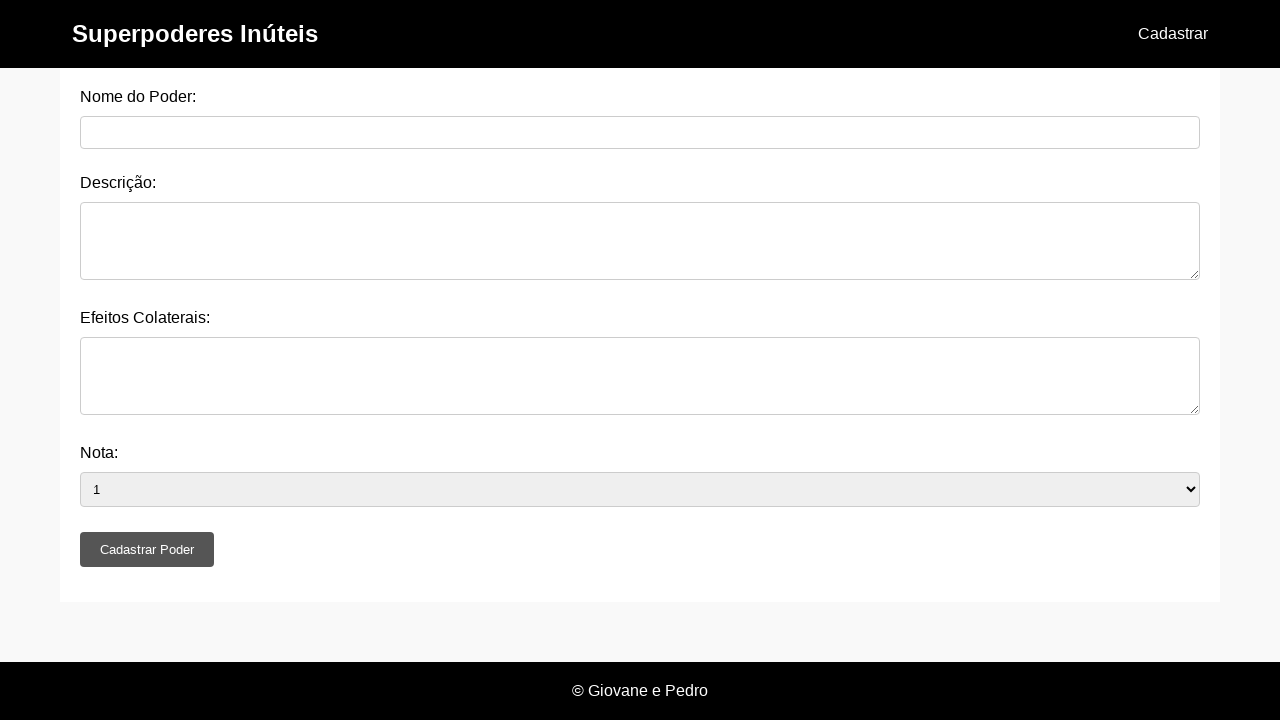

Navigated to home page
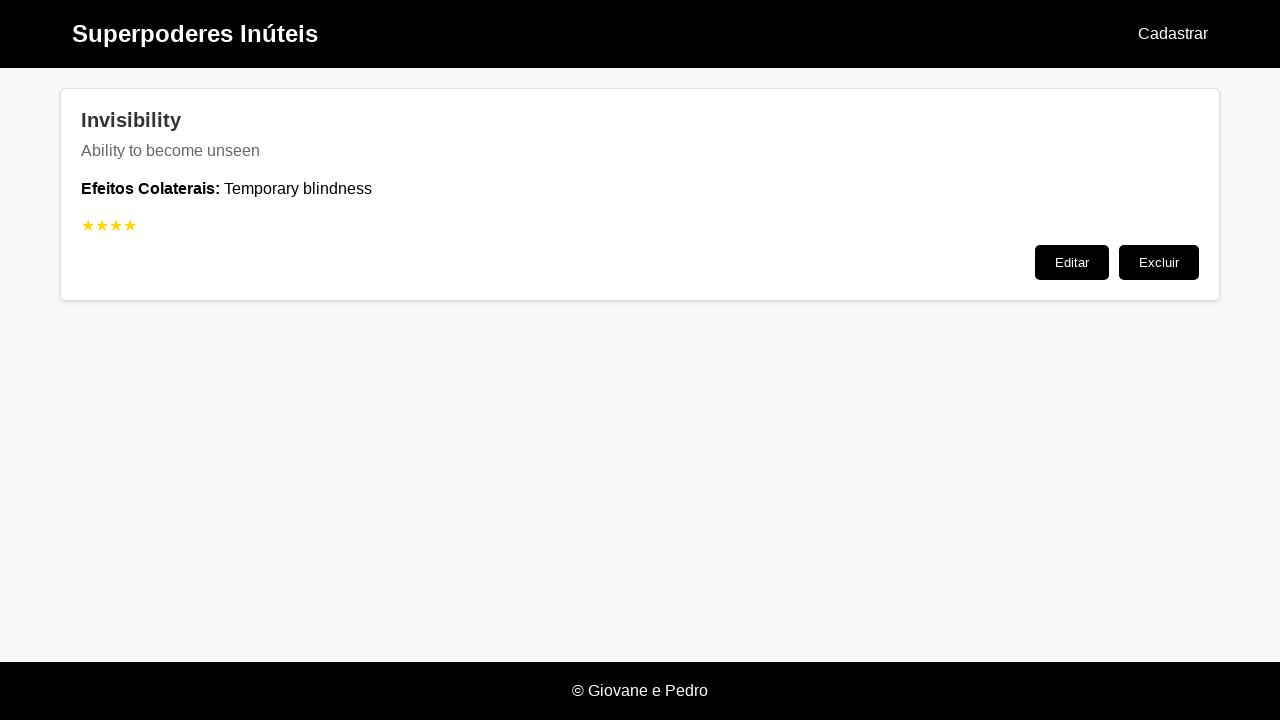

Powers list loaded on home page
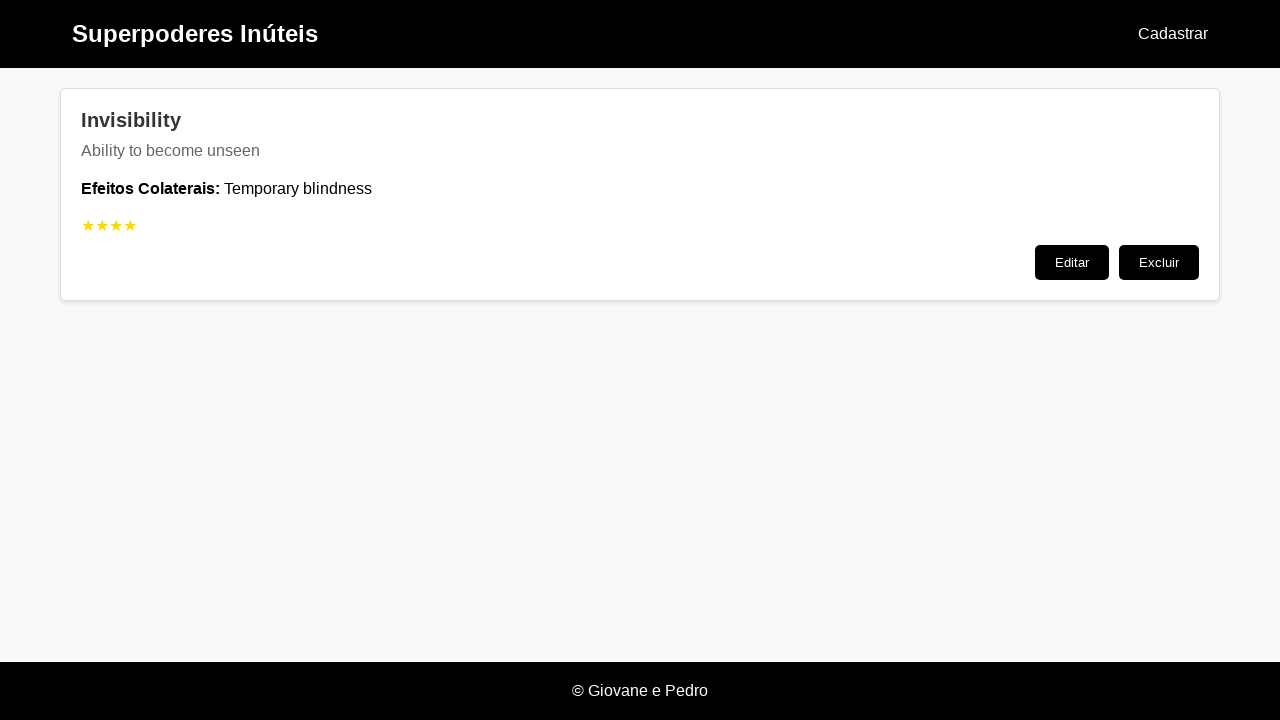

Located power card for 'Invisibility'
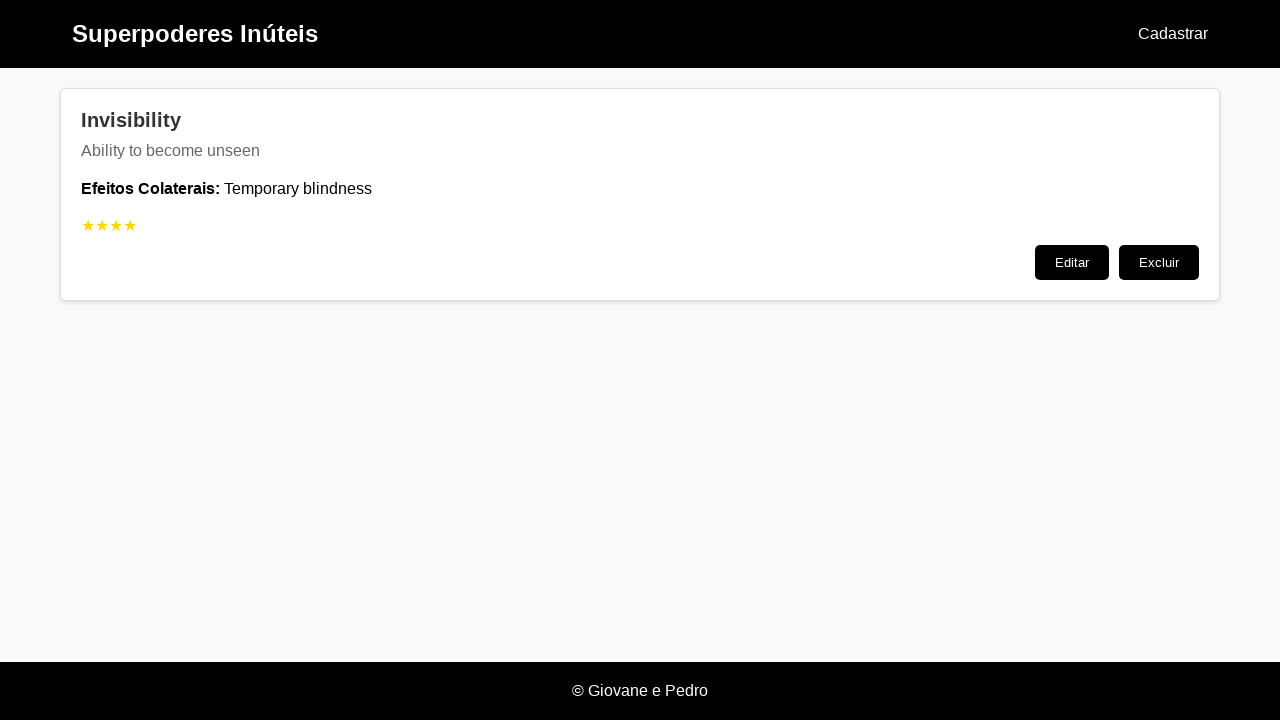

Clicked 'Editar' button on Invisibility power card at (1072, 262) on .post:has(.post-title:has-text('Invisibility')) >> text=Editar
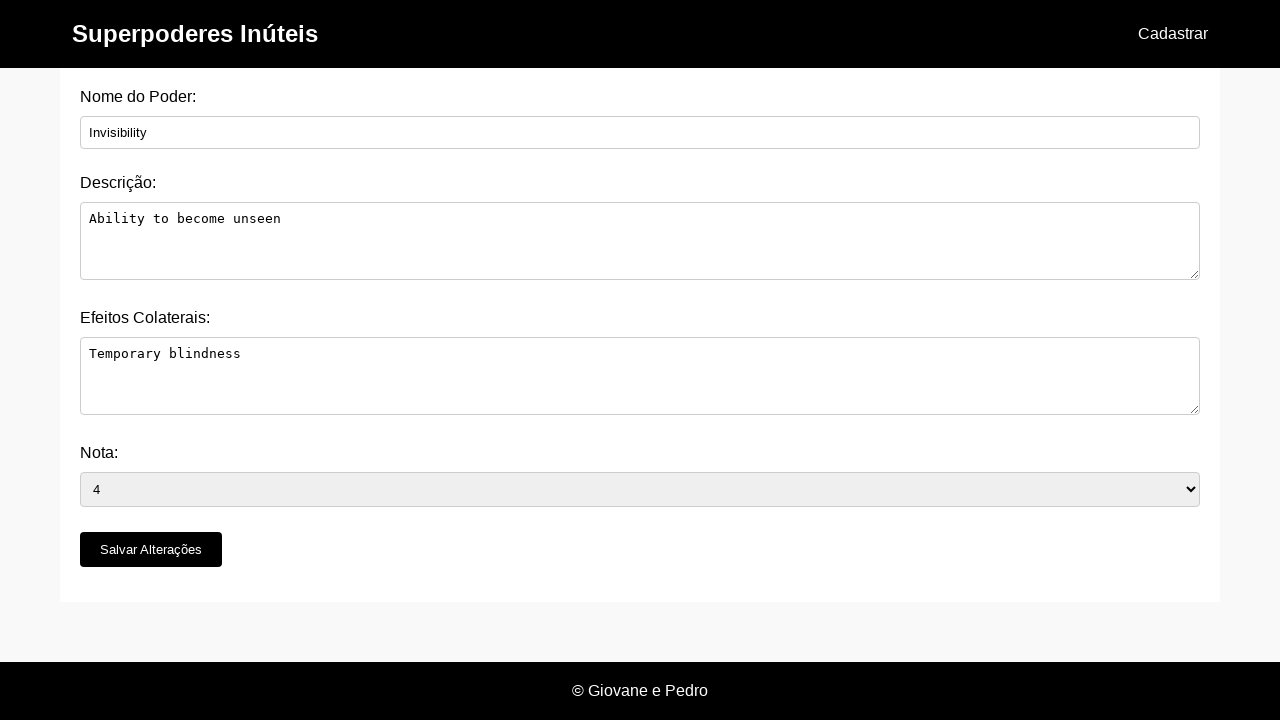

Edit form loaded with nome_do_poder field visible
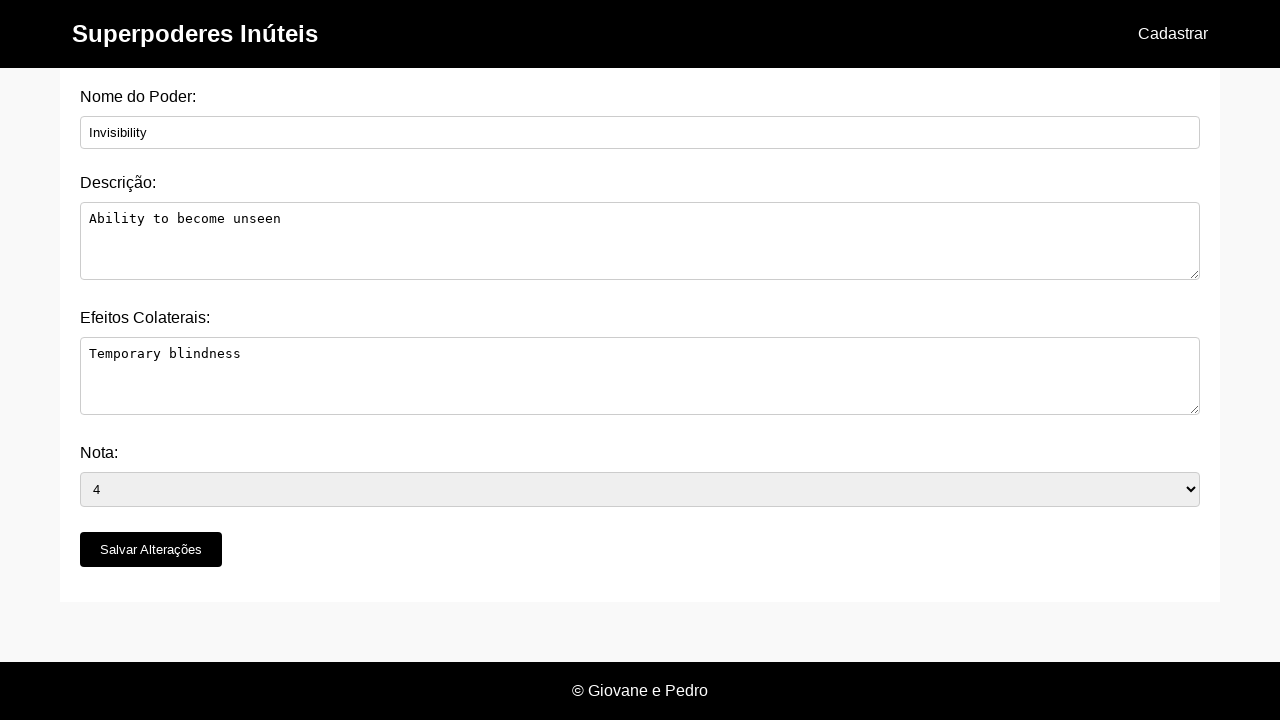

Cleared the power name field on #nome_do_poder
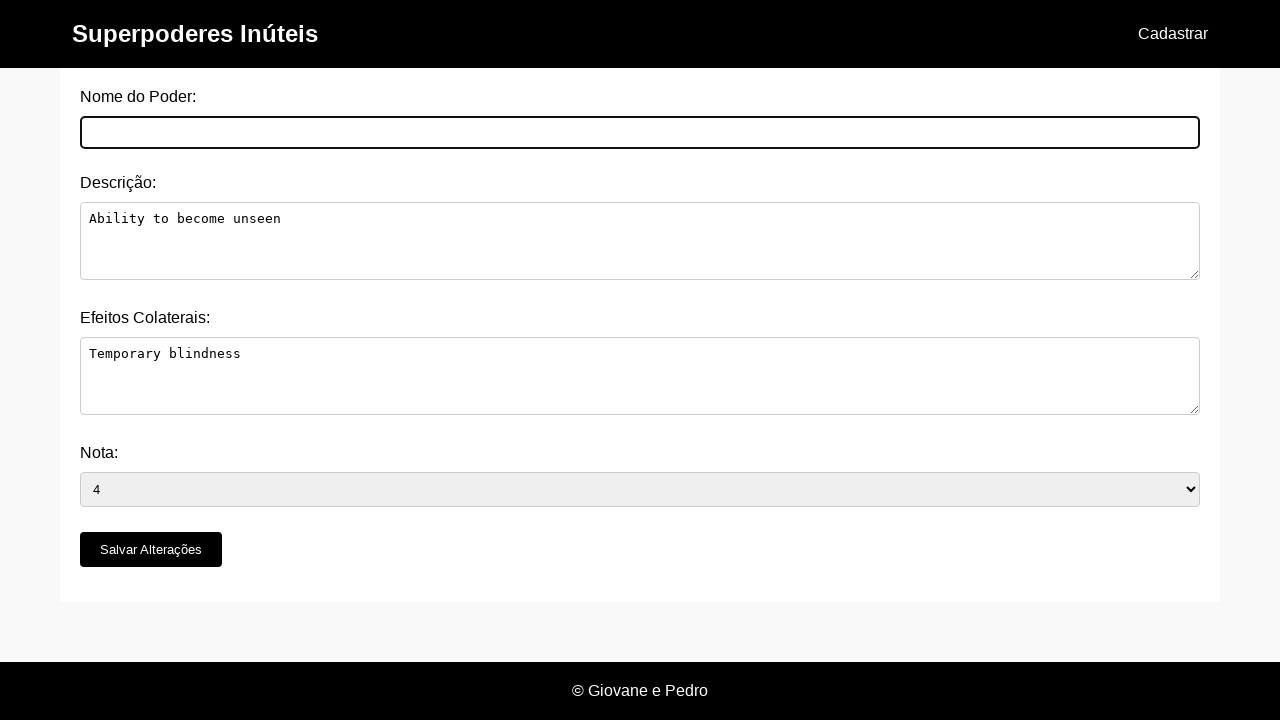

Filled power name field with 'Complete Invisibility' on #nome_do_poder
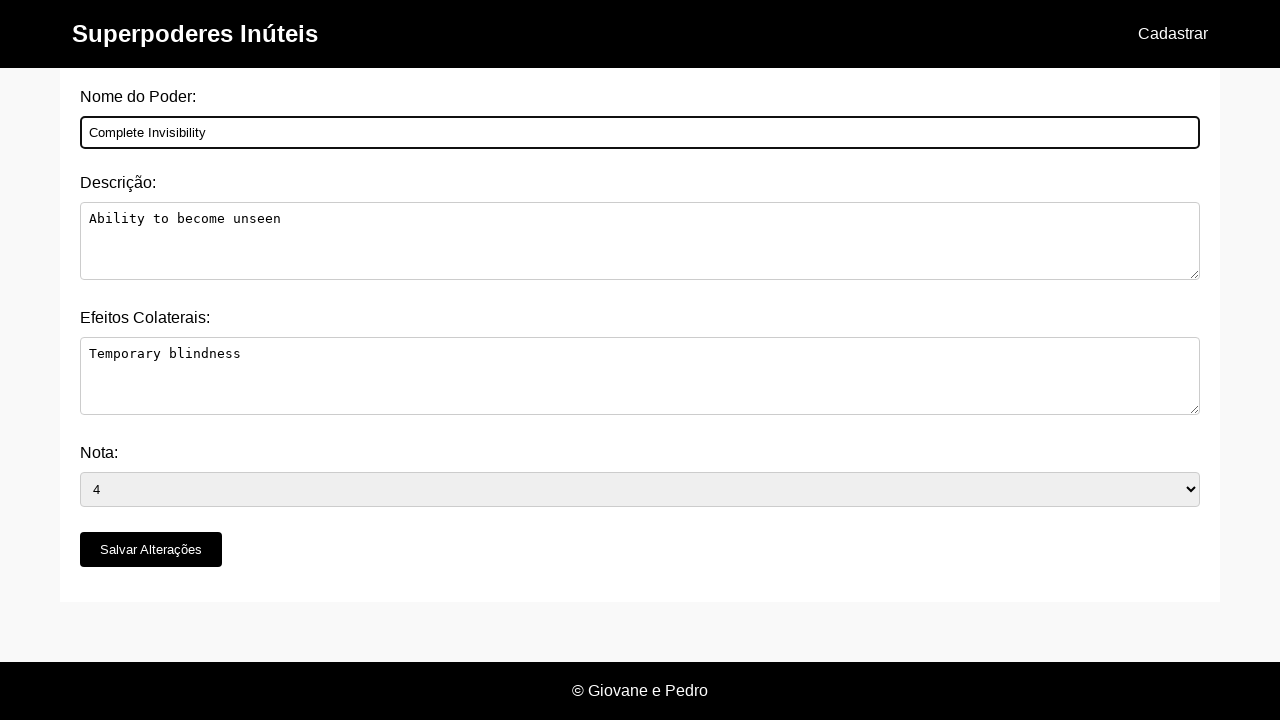

Clicked 'Salvar Alterações' button to save power name changes at (151, 550) on button:has-text('Salvar Alterações')
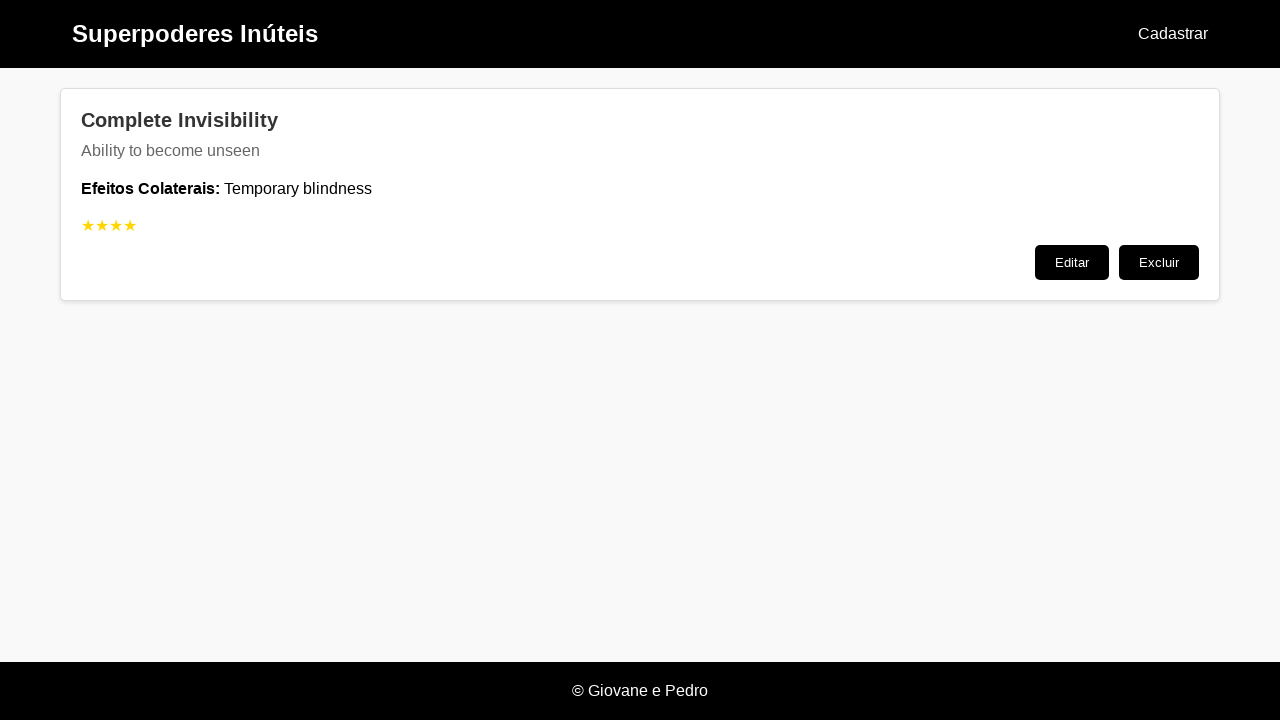

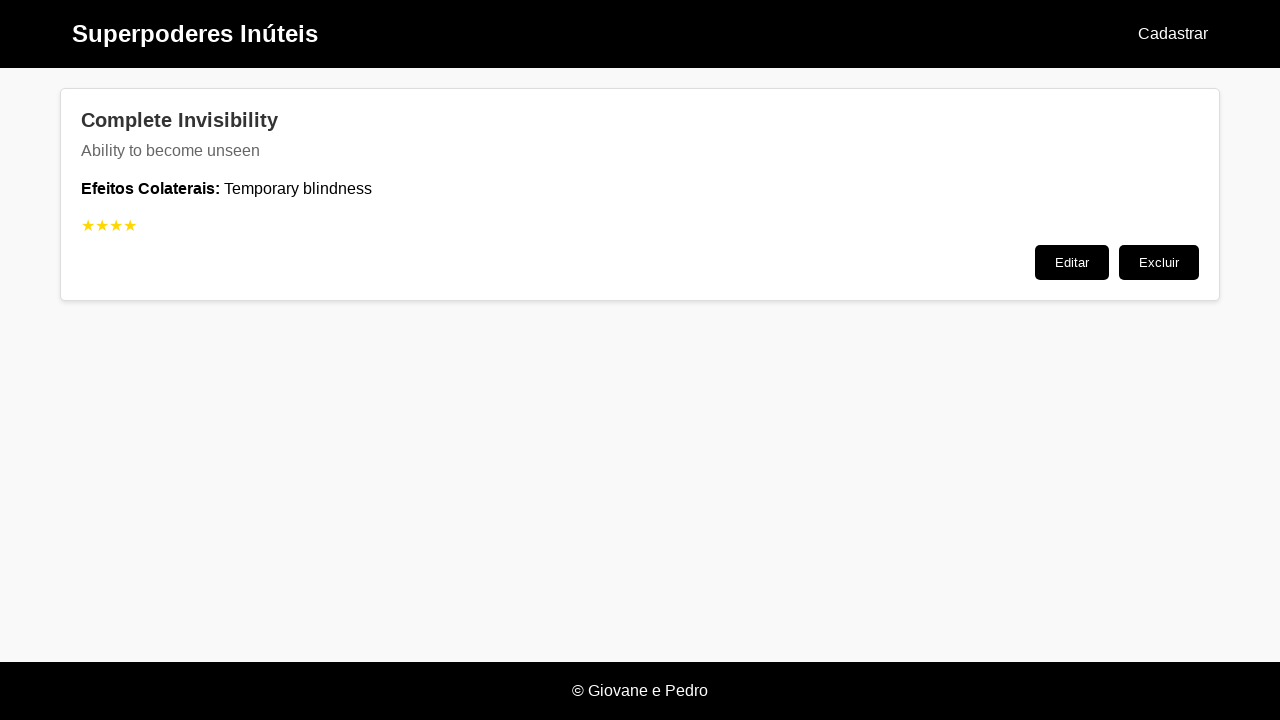